Navigates to the COVID-19 India tracking website and verifies that the main summary level data and state-wise data table are loaded and visible.

Starting URL: https://www.covid19india.org/

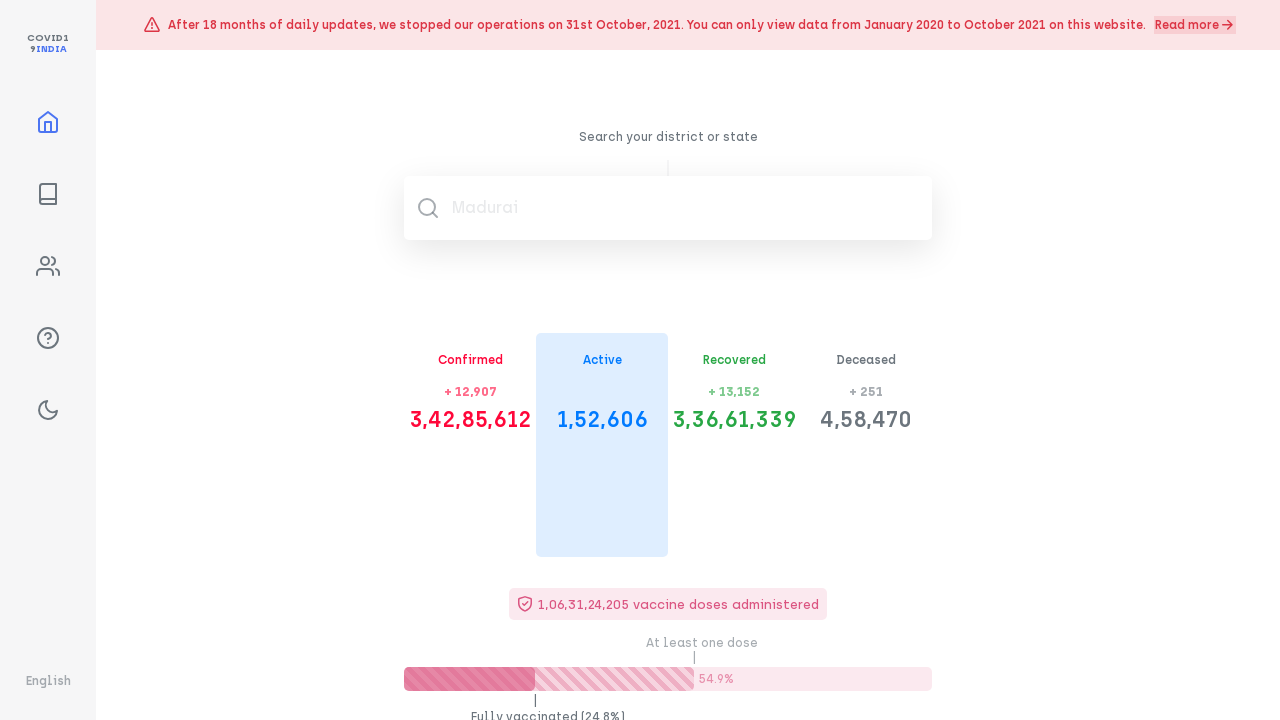

Vaccination level element loaded and visible
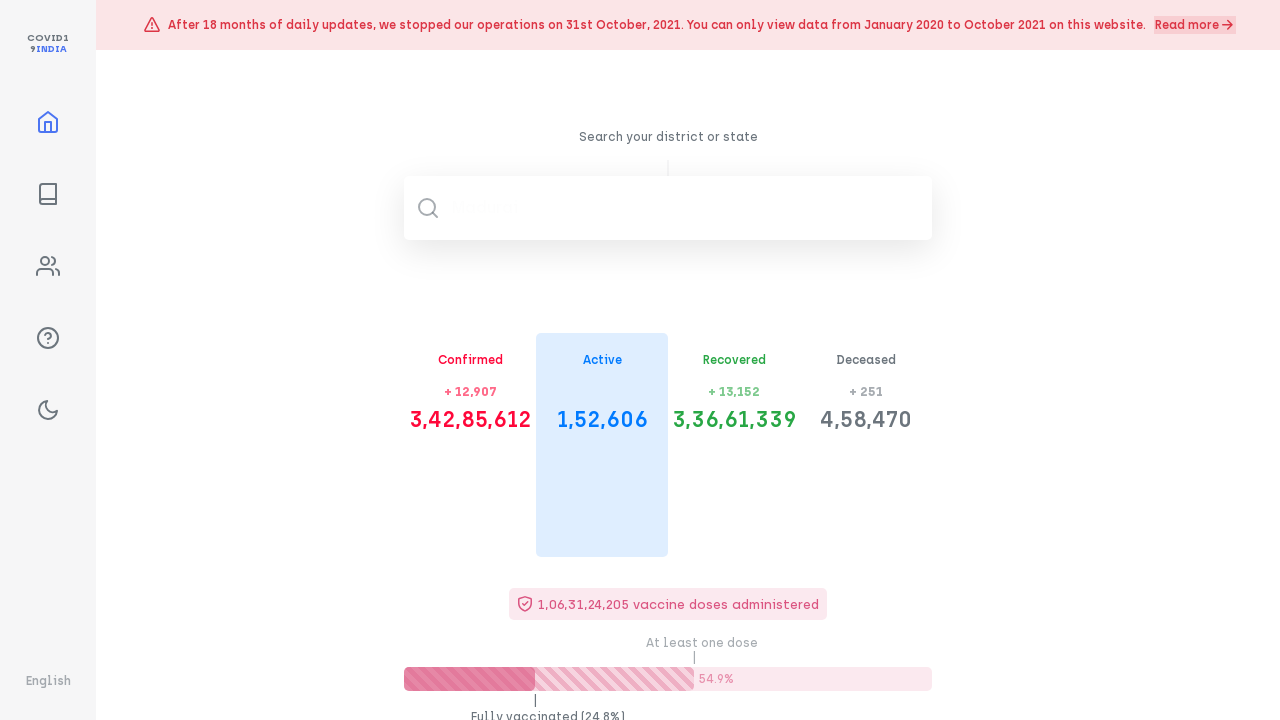

Summary level section is visible
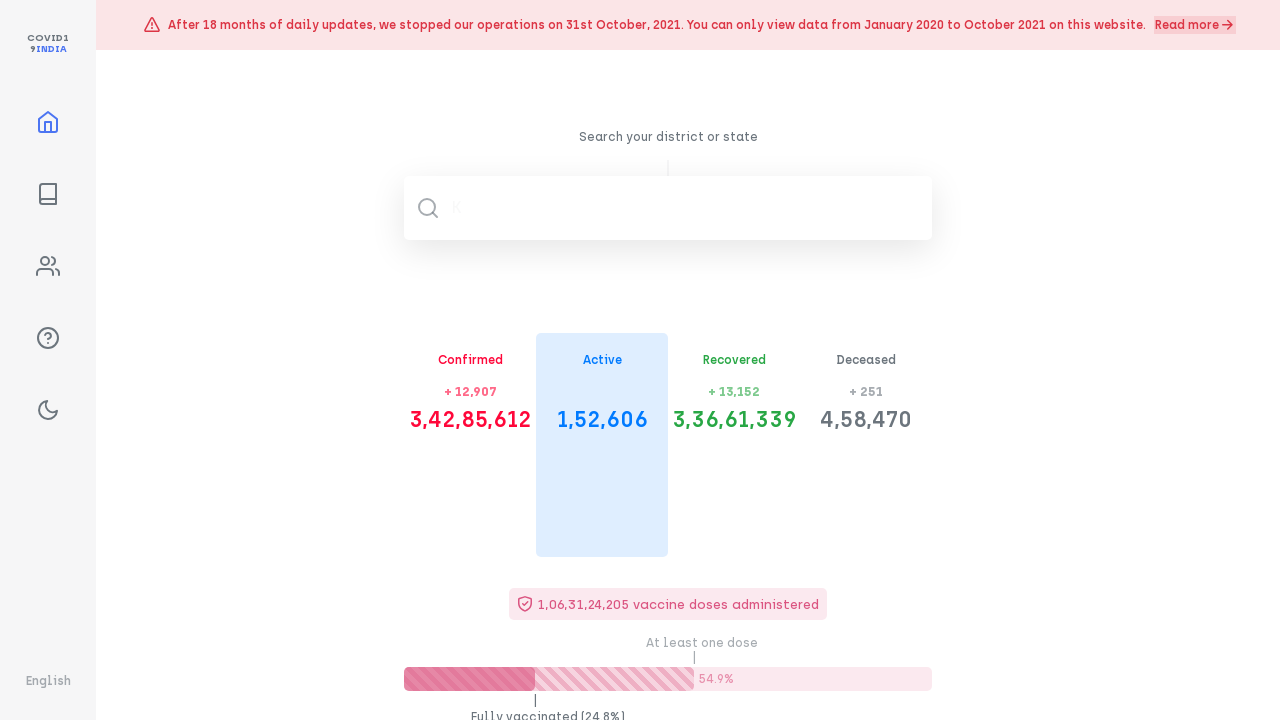

State-wise data table is visible
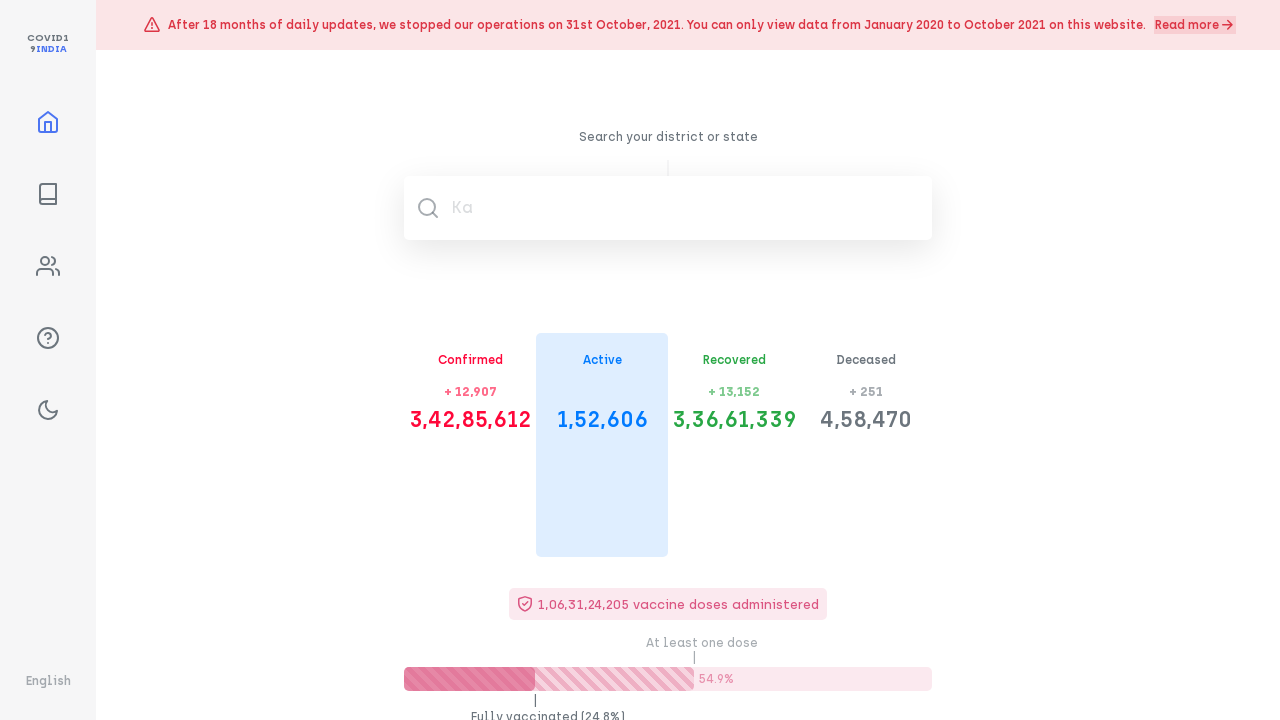

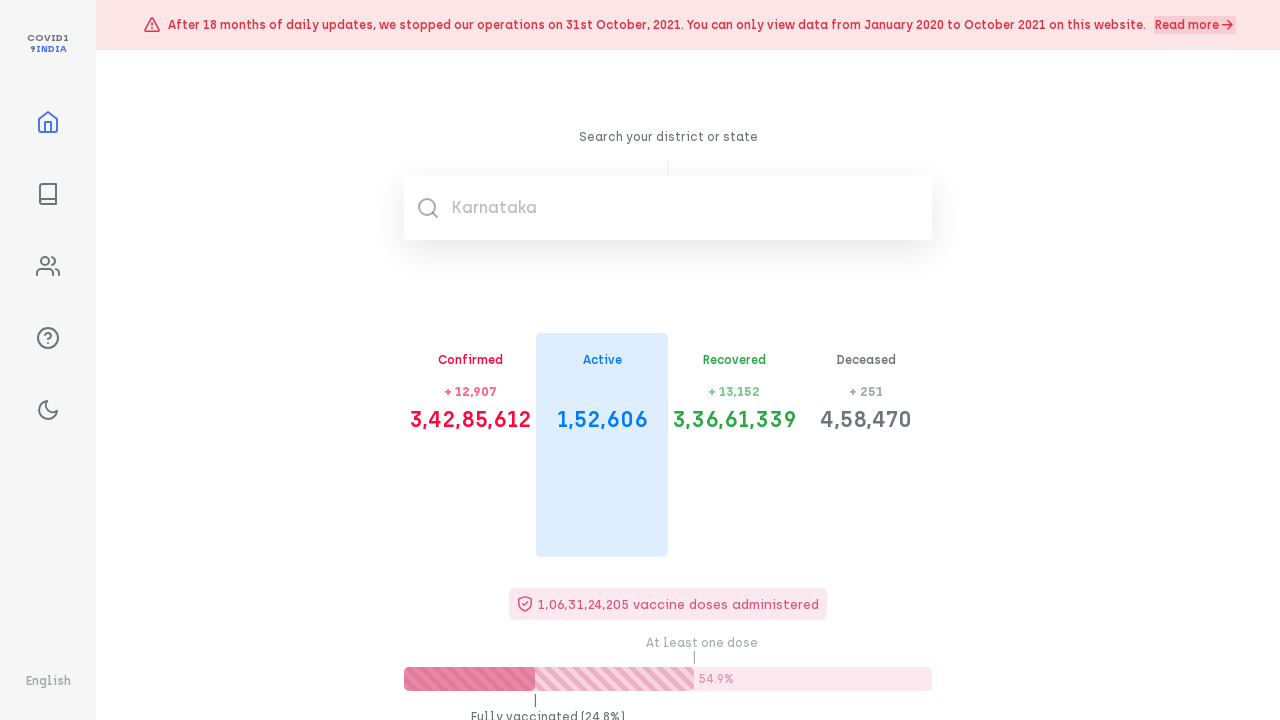